Tests that the input field is cleared after adding a todo item

Starting URL: https://demo.playwright.dev/todomvc

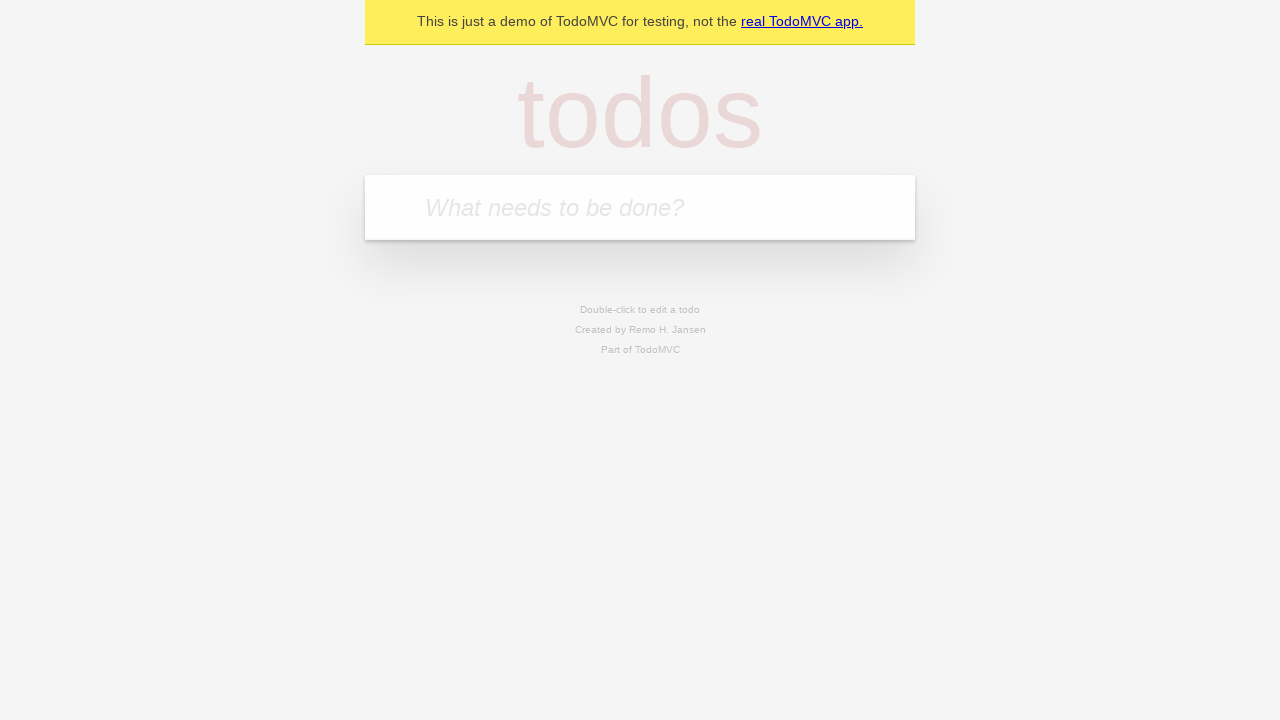

Located the todo input field with placeholder 'What needs to be done?'
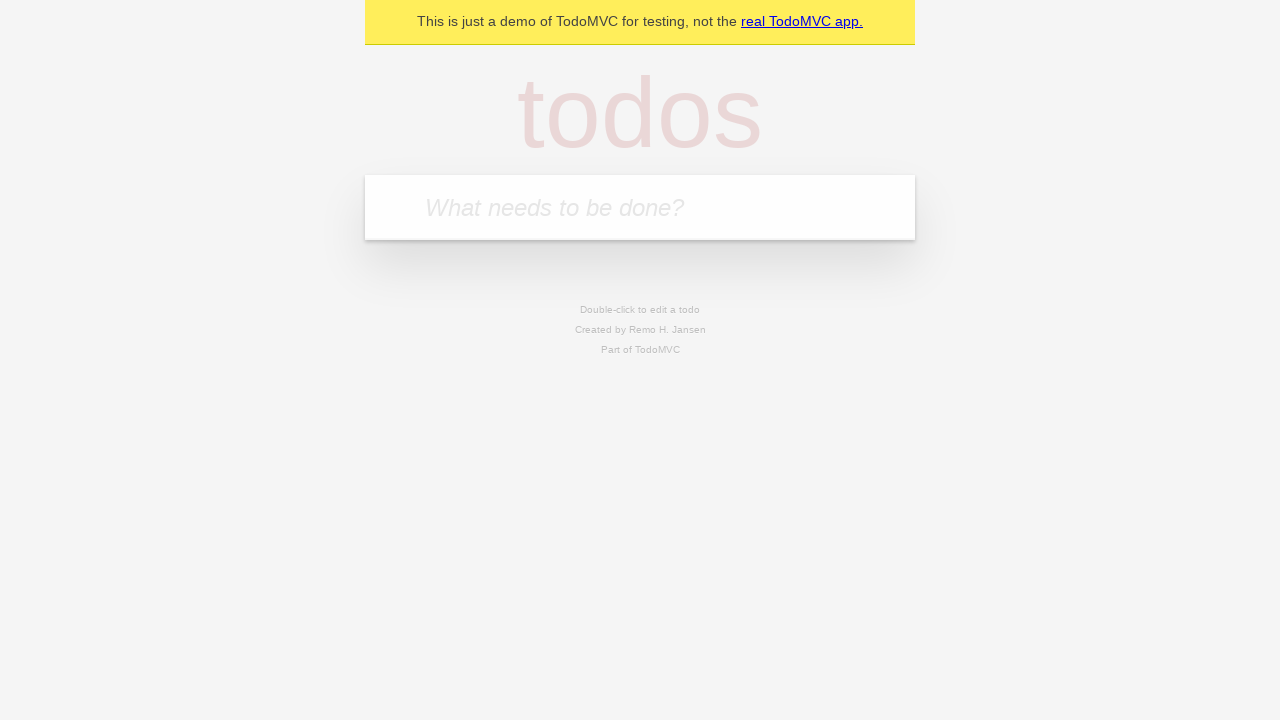

Filled input field with 'buy some cheese' on internal:attr=[placeholder="What needs to be done?"i]
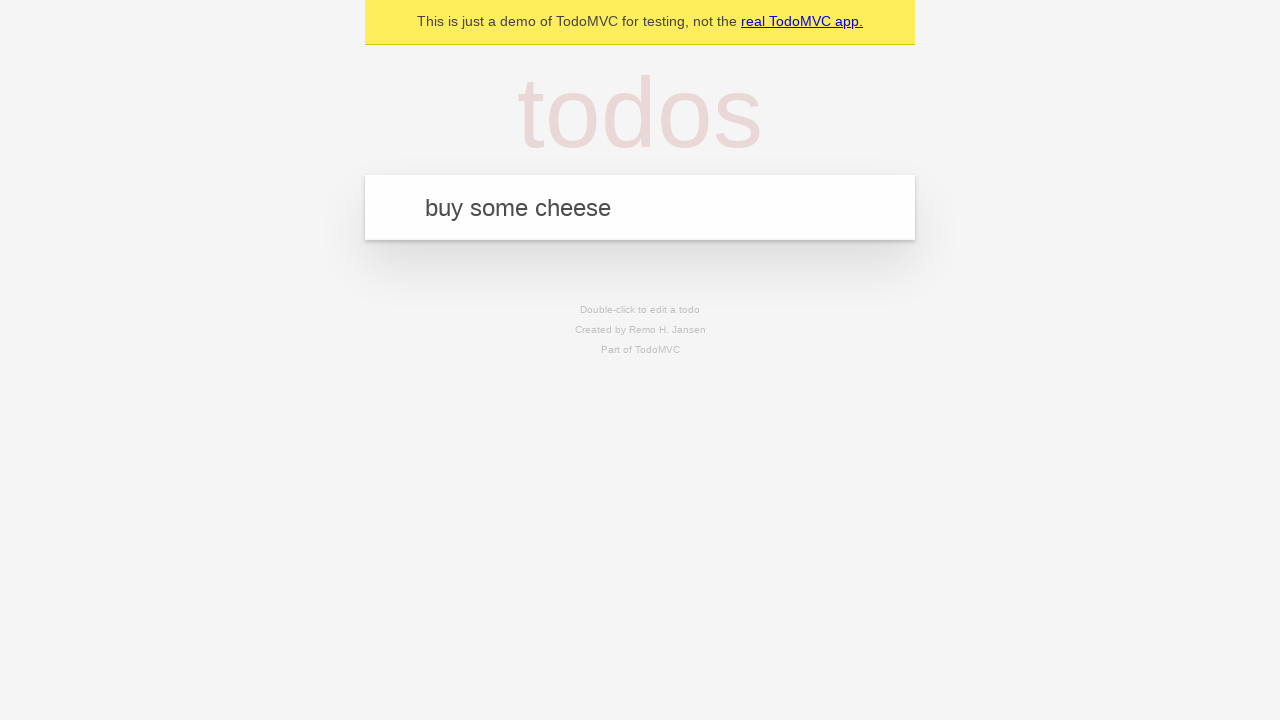

Pressed Enter to add the todo item on internal:attr=[placeholder="What needs to be done?"i]
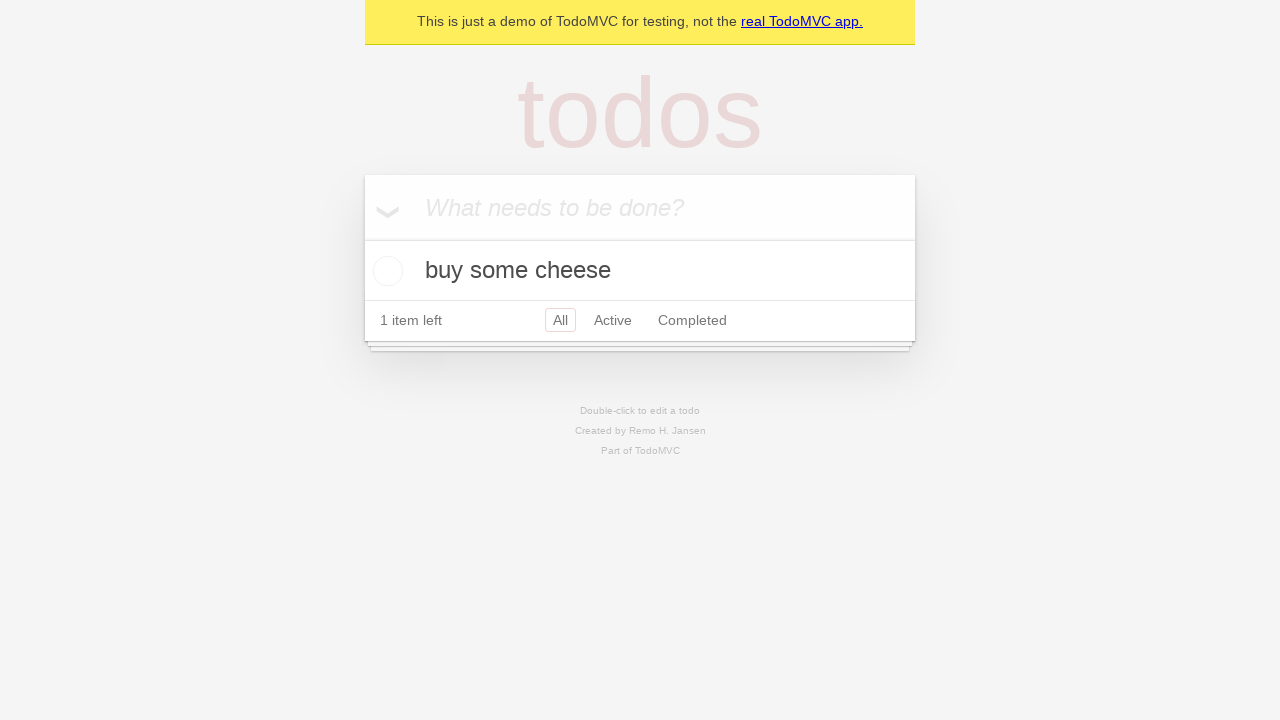

Todo item appeared in the list
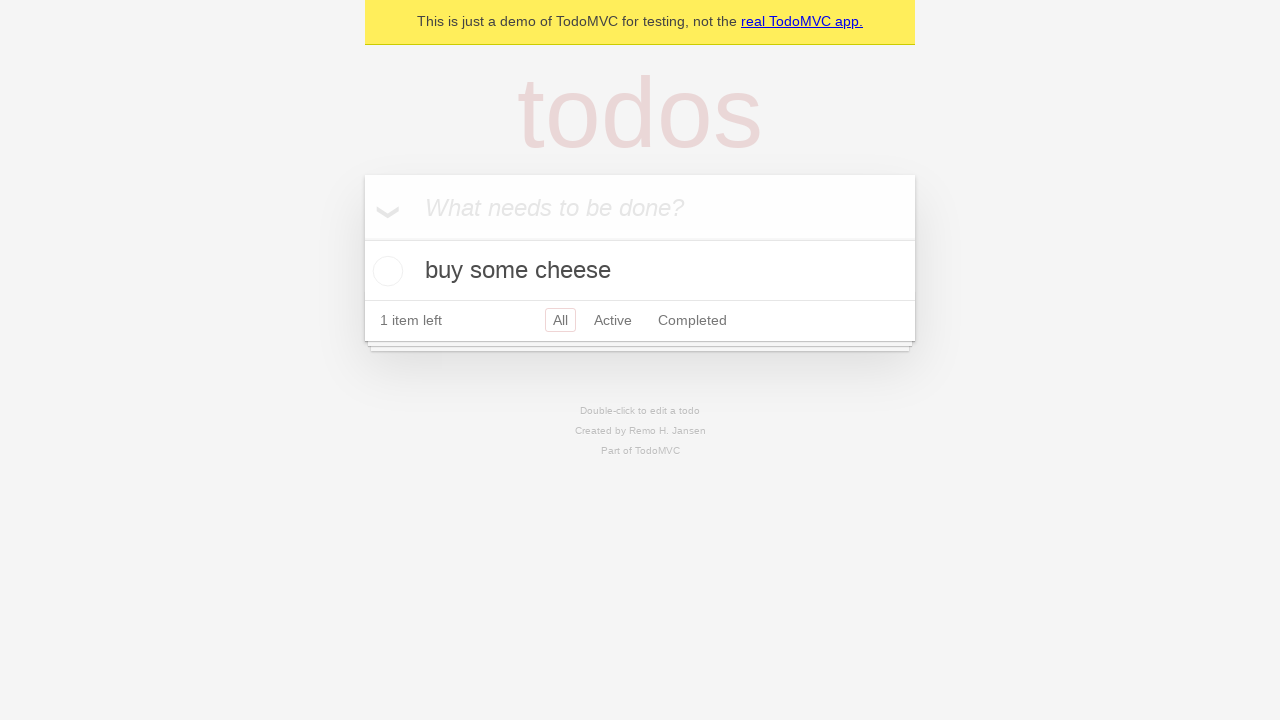

Verified that the input field is cleared after adding todo item
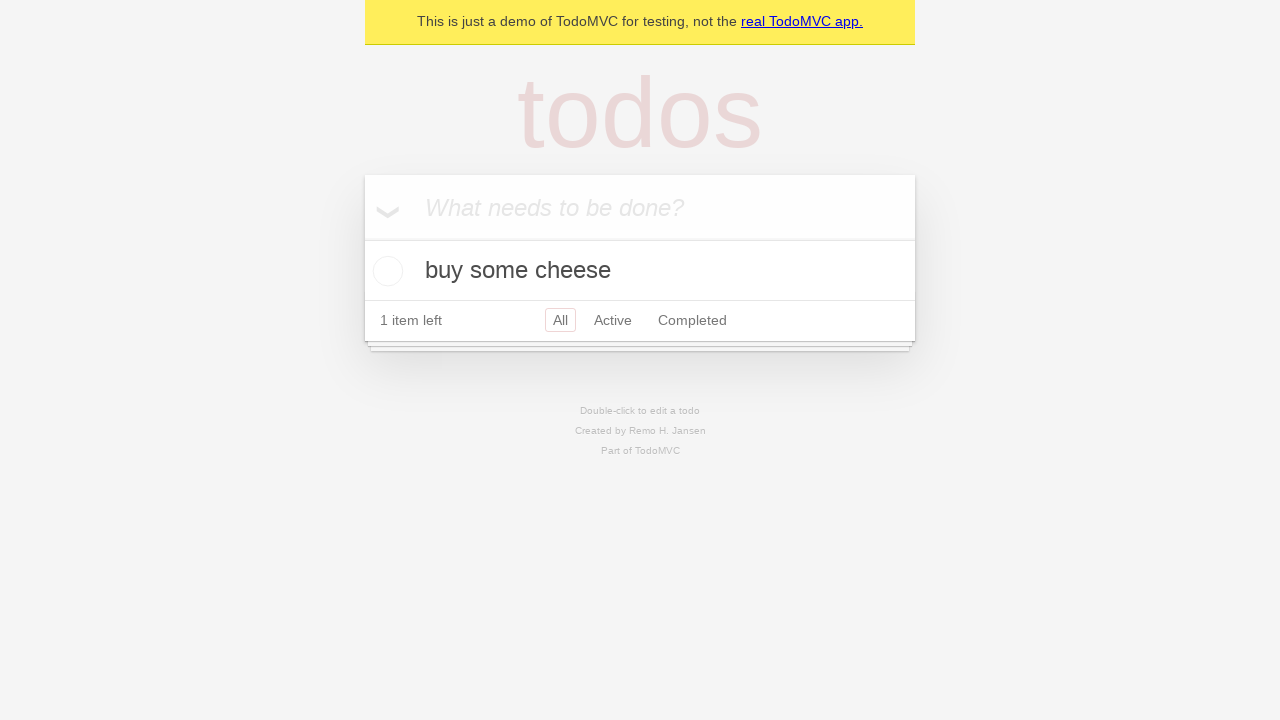

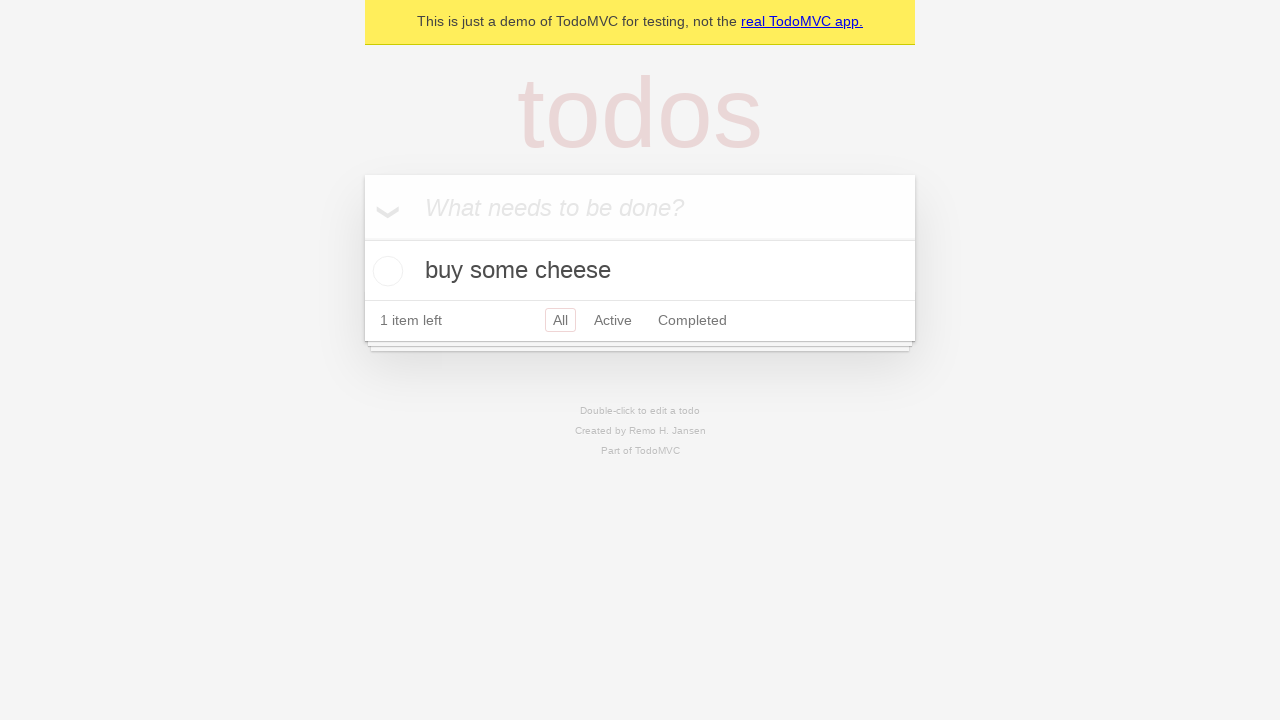